Tests dynamic loading with a longer wait, clicking start button and verifying Hello World text appears

Starting URL: https://automationfc.github.io/dynamic-loading/

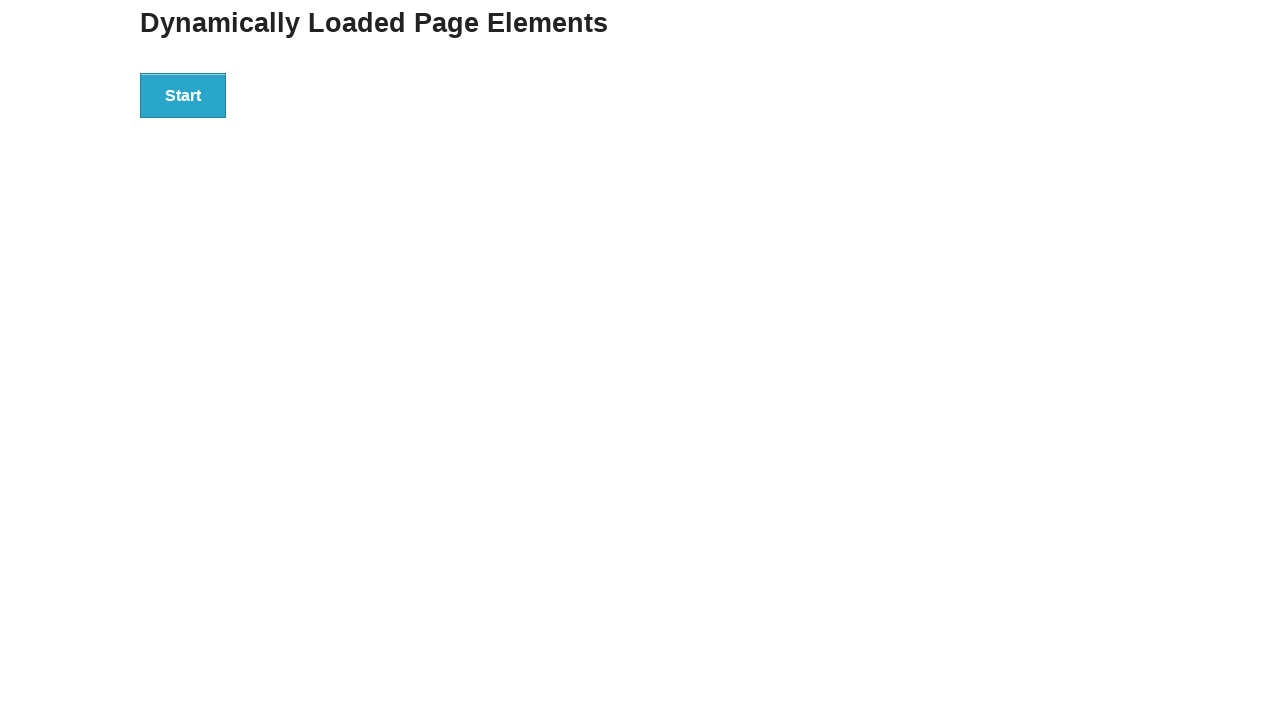

Clicked start button to trigger dynamic loading at (183, 95) on div#start>button
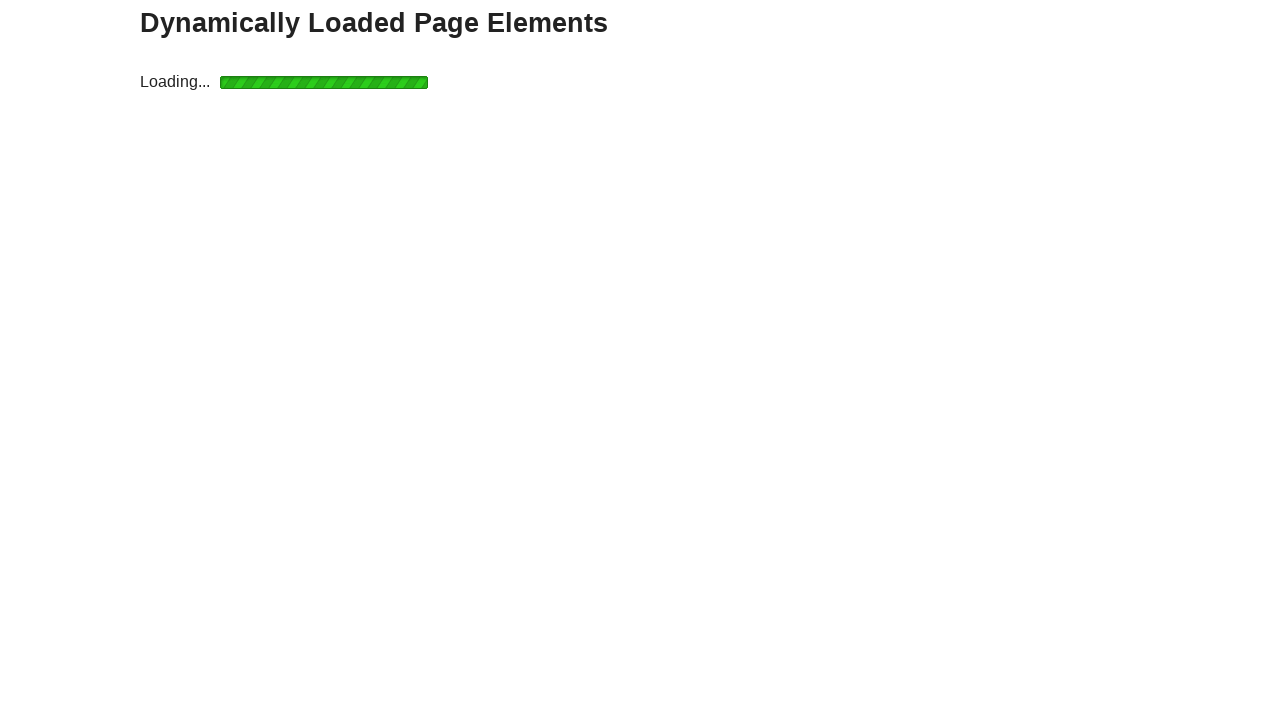

Waited for Hello World text to appear (up to 15 seconds)
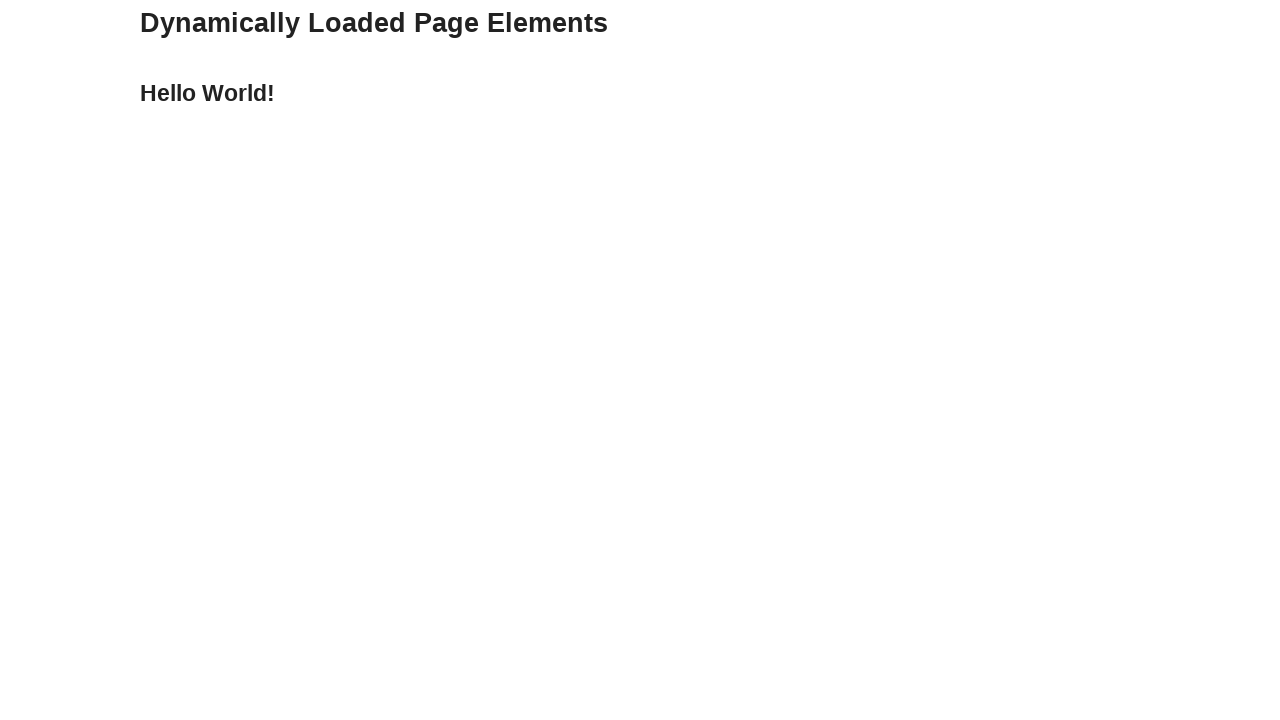

Verified that 'Hello World!' text appeared correctly
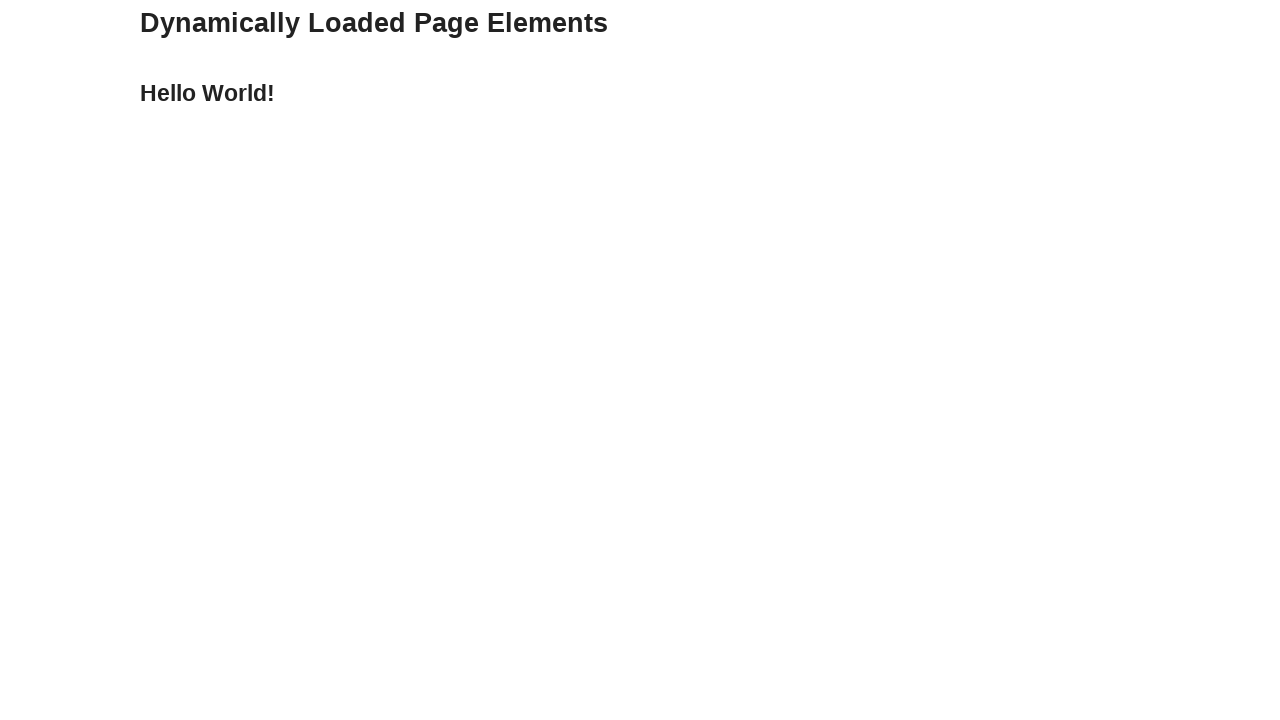

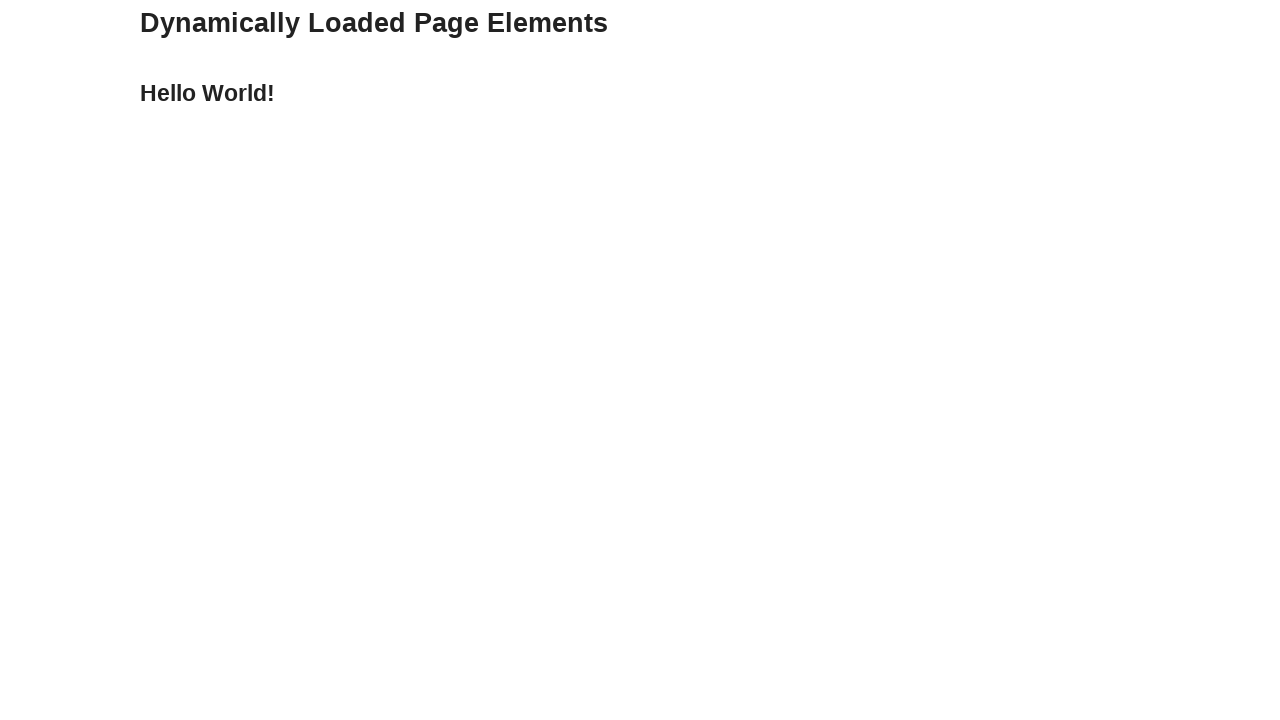